Tests text input functionality by entering text into an input field and clicking a button that updates its label to match the entered text

Starting URL: http://uitestingplayground.com/textinput

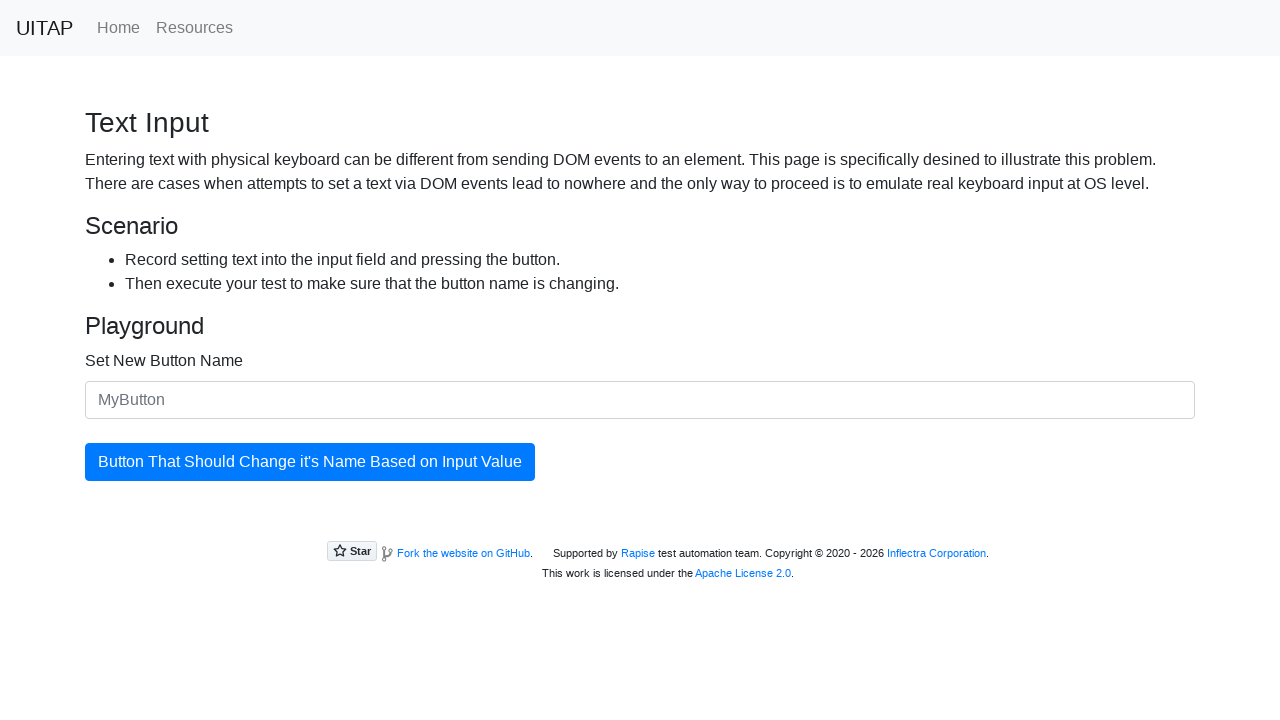

Navigated to text input test page
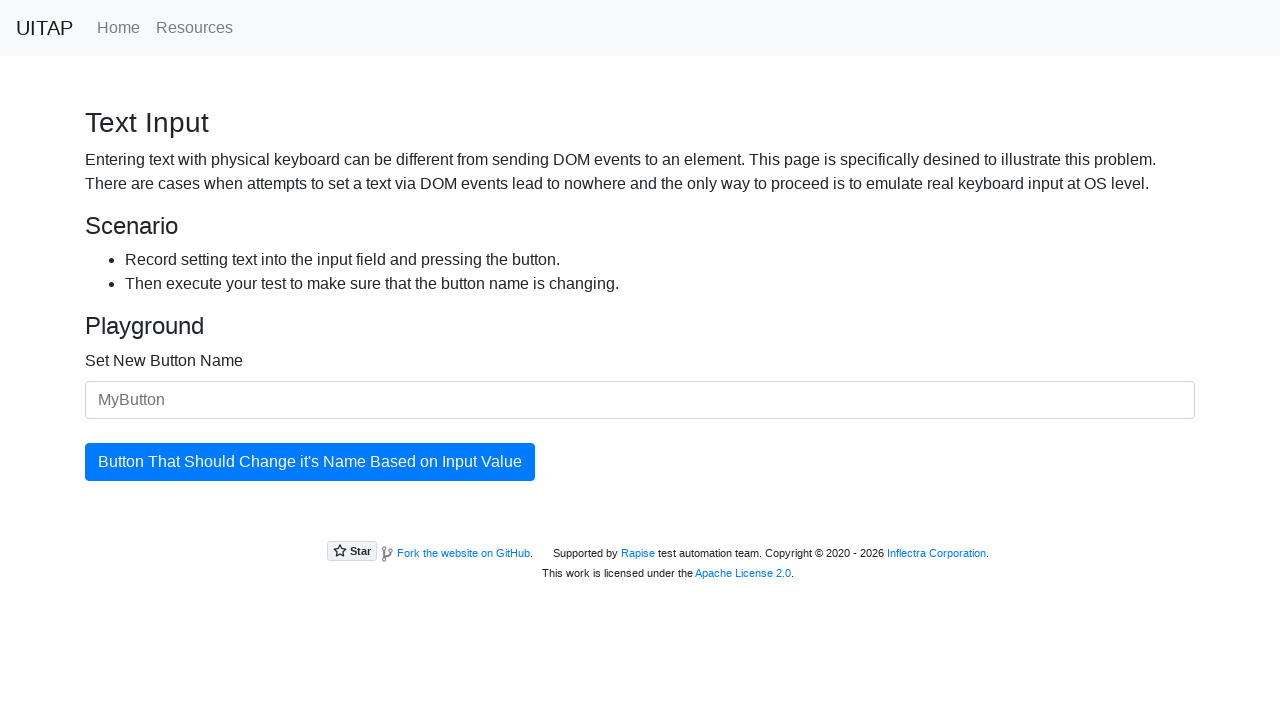

Filled input field with 'SkyPro' on #newButtonName
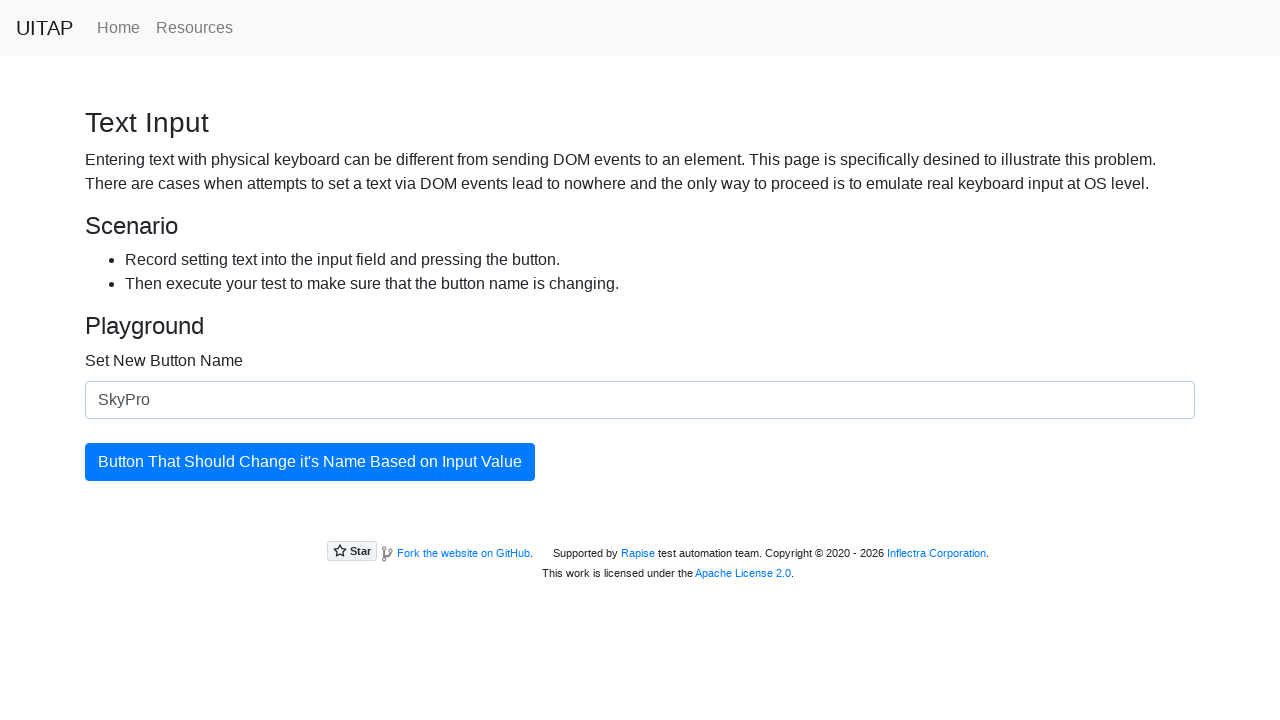

Clicked button to update its label at (310, 462) on #updatingButton
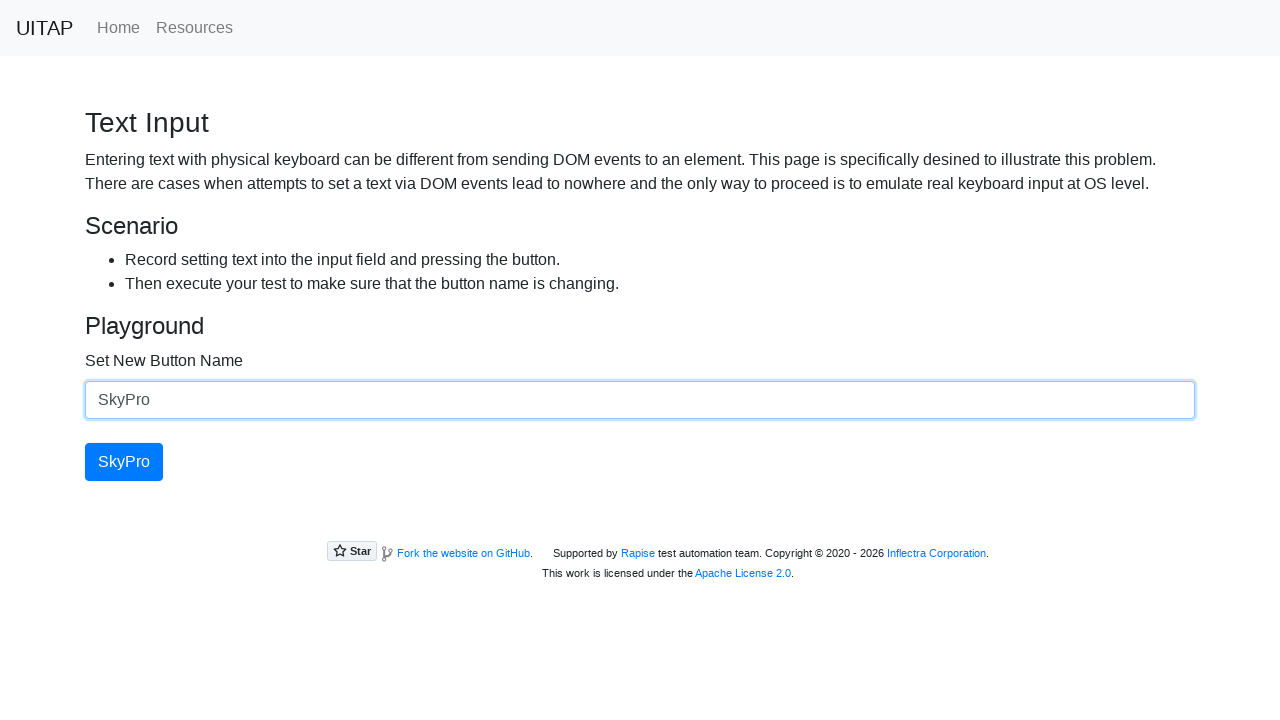

Button label successfully updated to 'SkyPro'
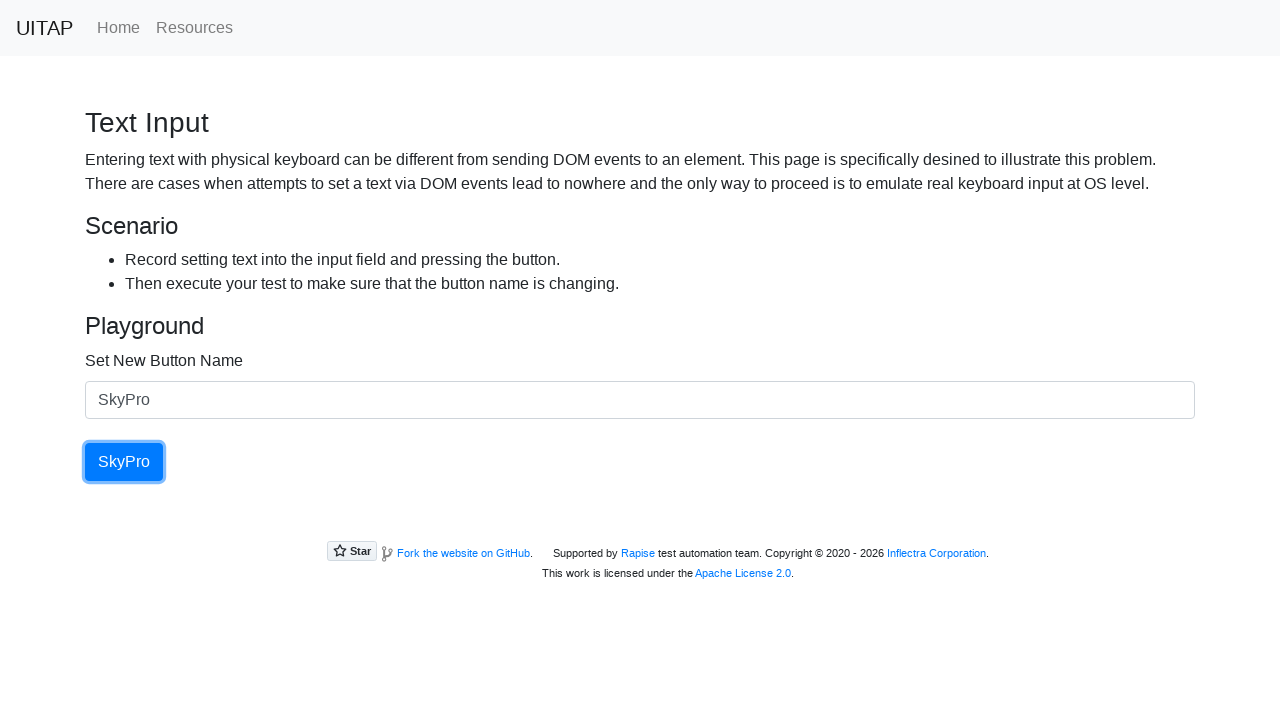

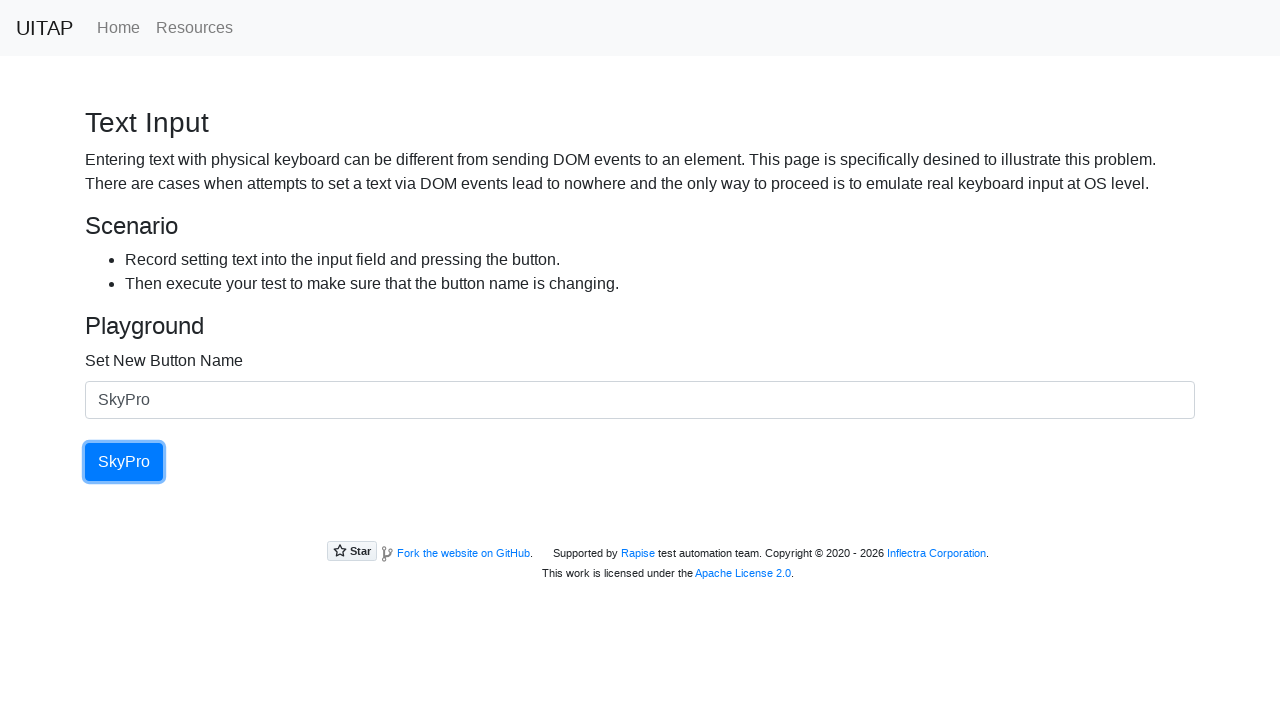